Navigates to the Katalon demo healthcare appointment booking application and verifies the page loads successfully.

Starting URL: https://katalon-demo-cura.herokuapp.com/

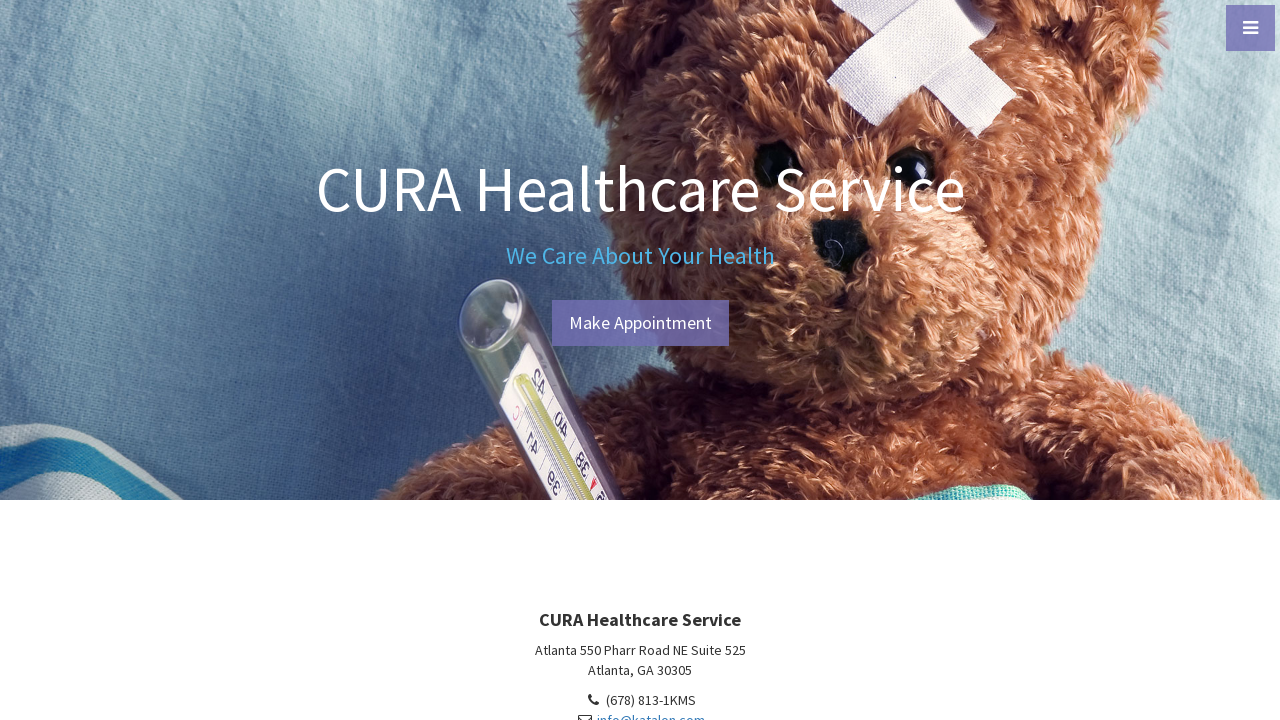

Set viewport size to 1920x1080
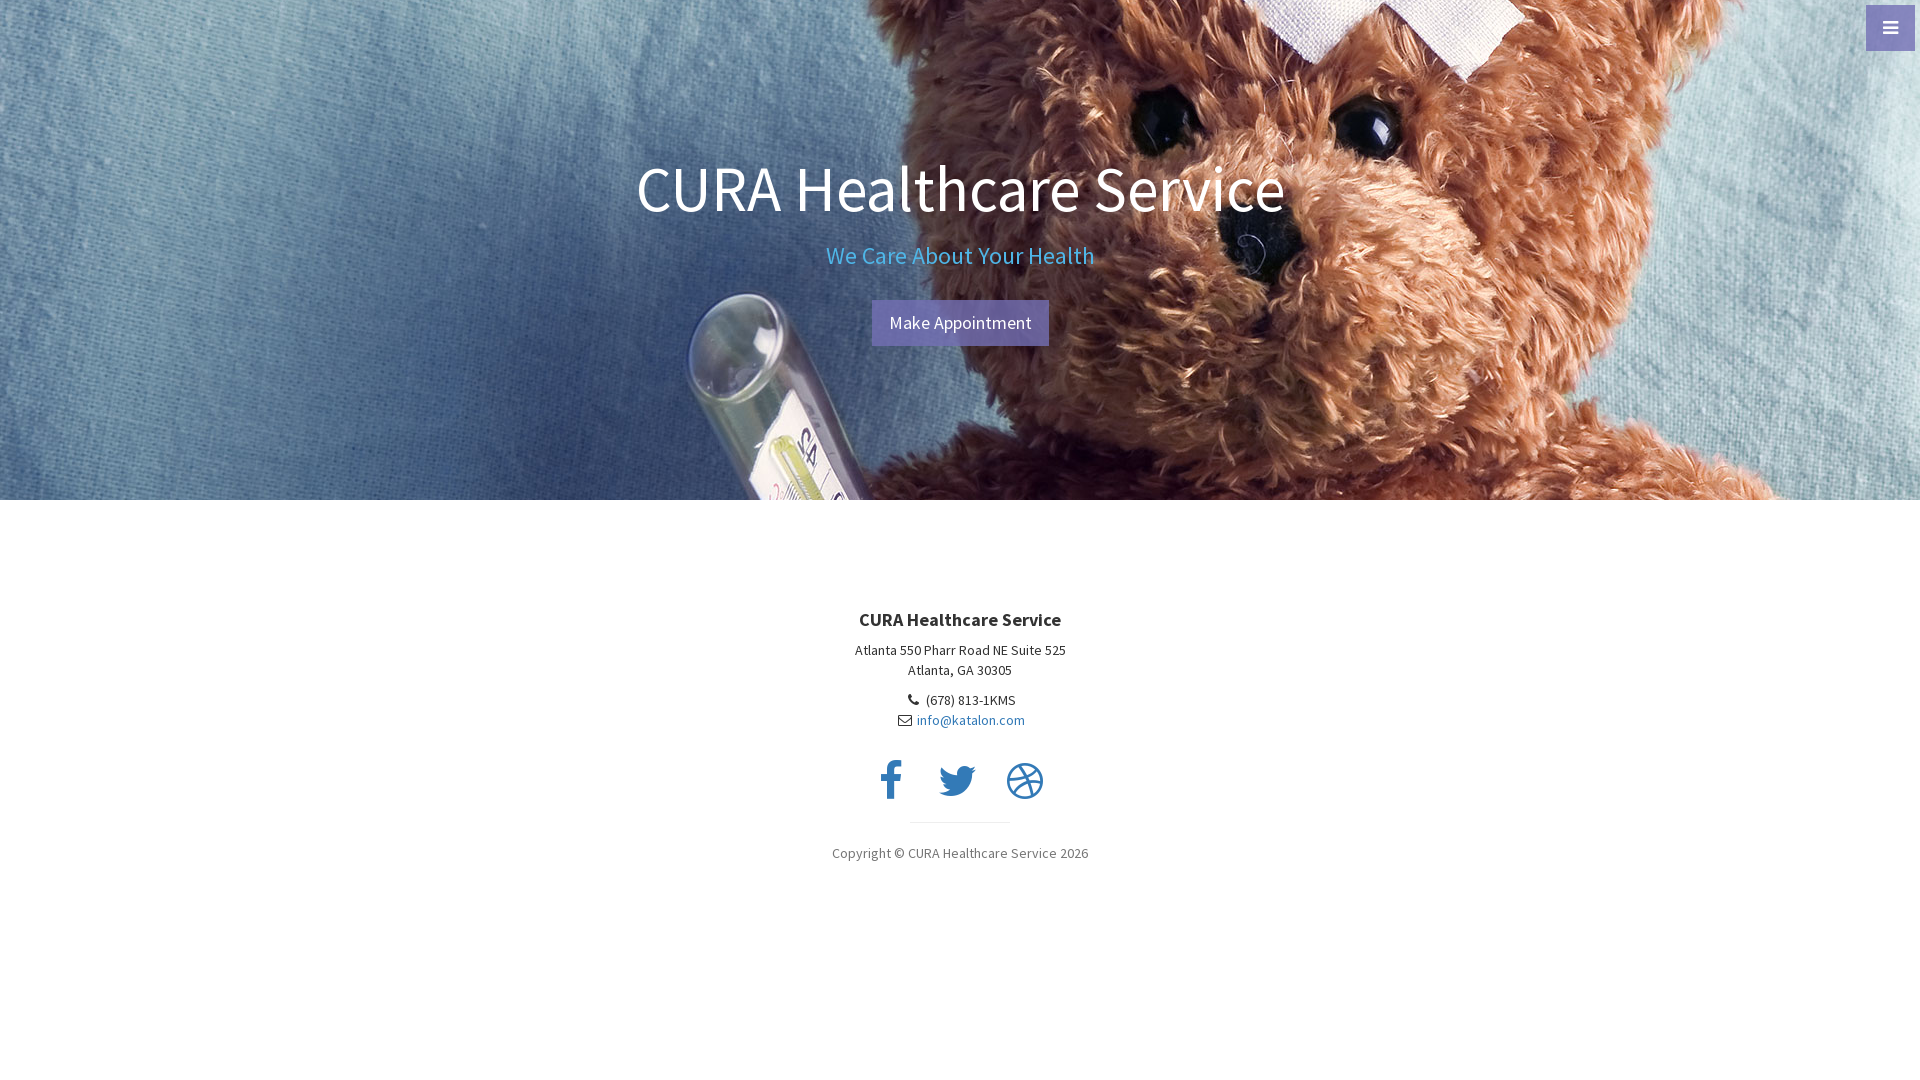

Katalon demo healthcare appointment booking application page loaded successfully
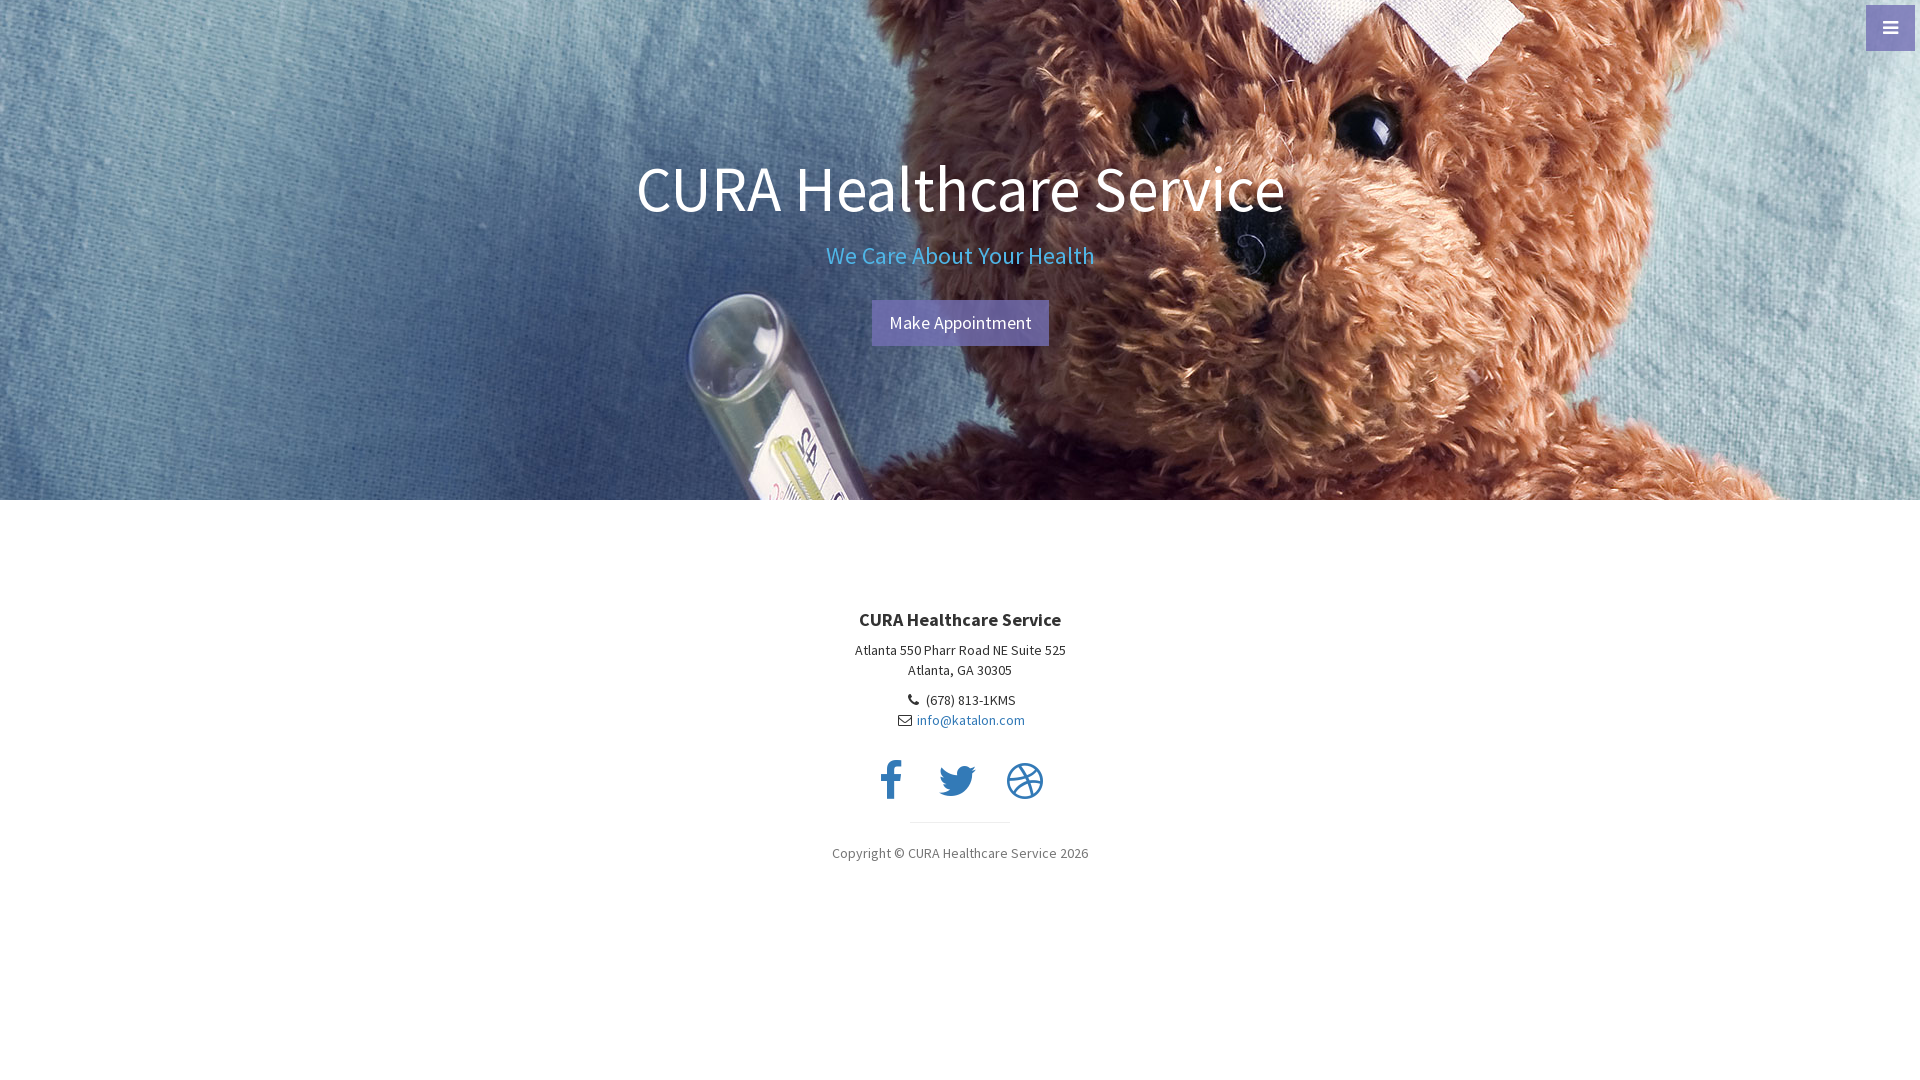

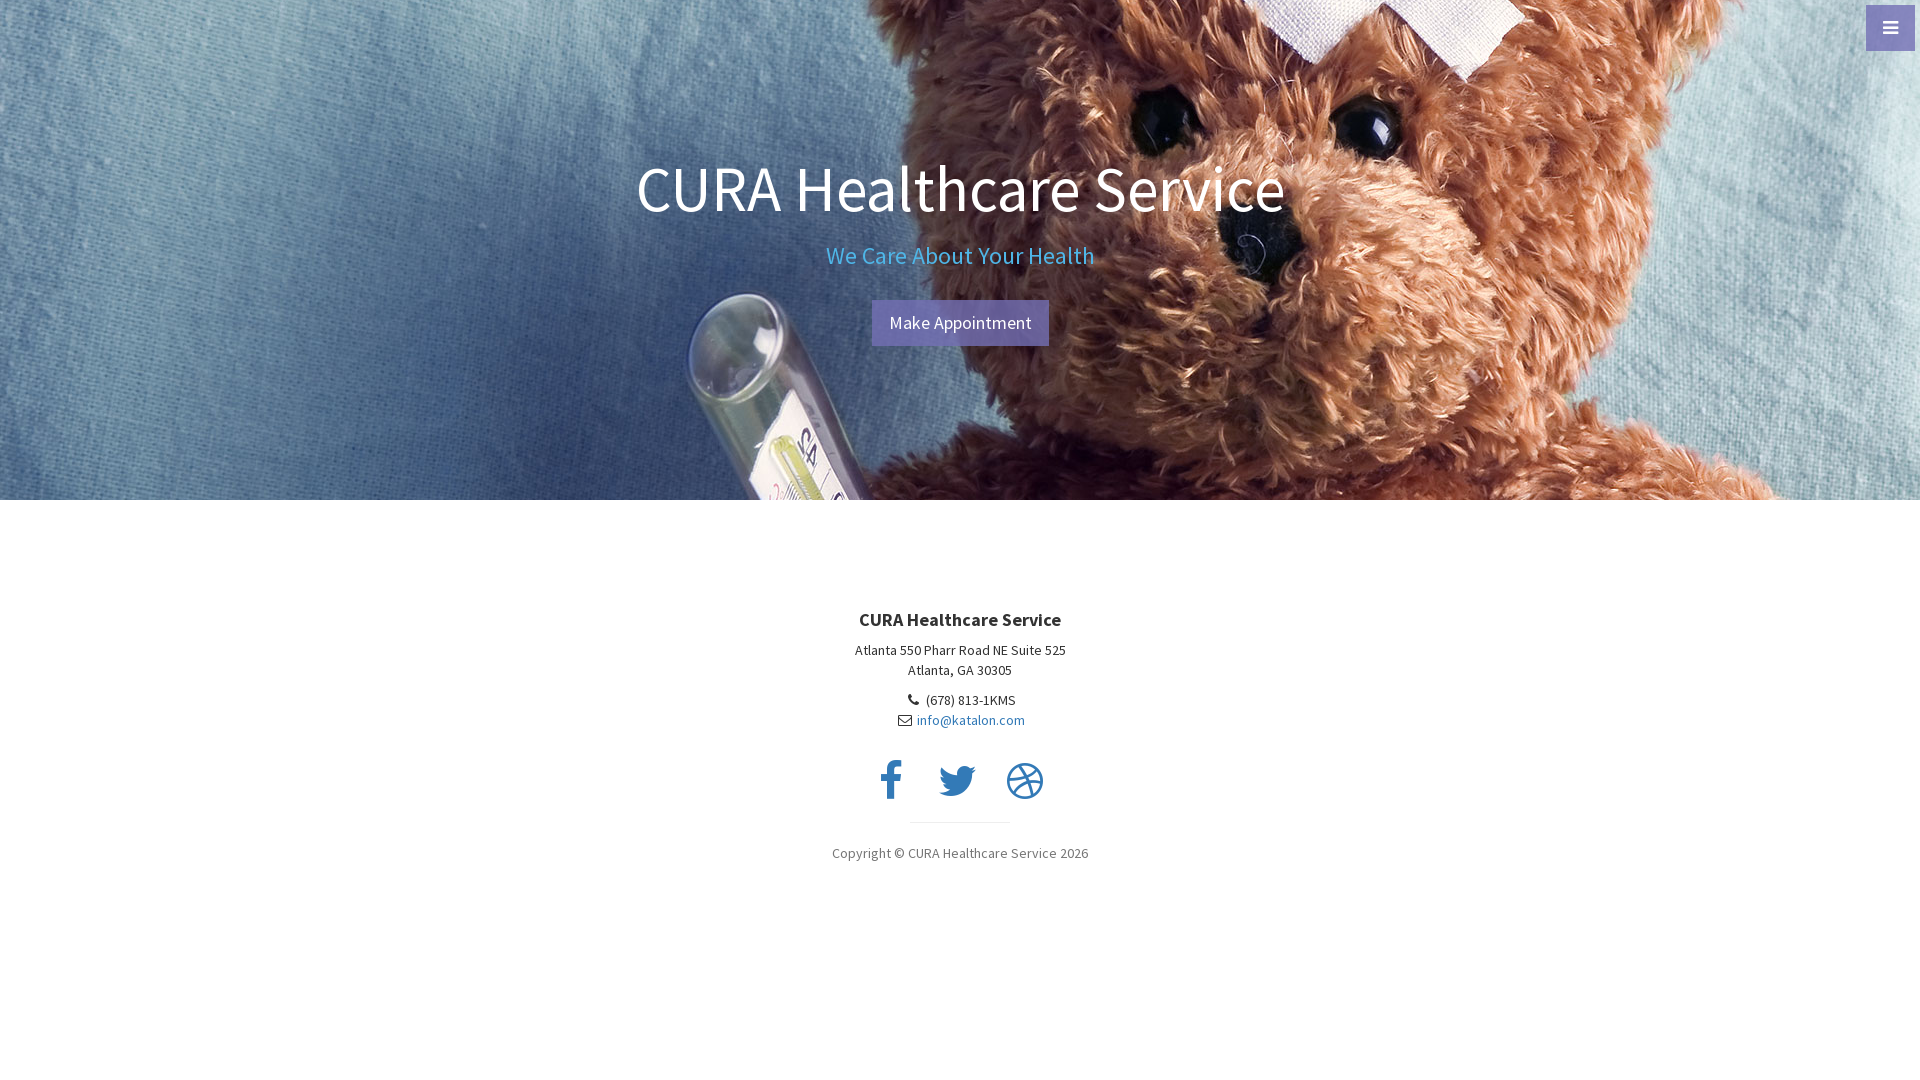